Tests checkbox functionality by verifying and toggling checkbox states to ensure both checkboxes are selected

Starting URL: https://the-internet.herokuapp.com/checkboxes

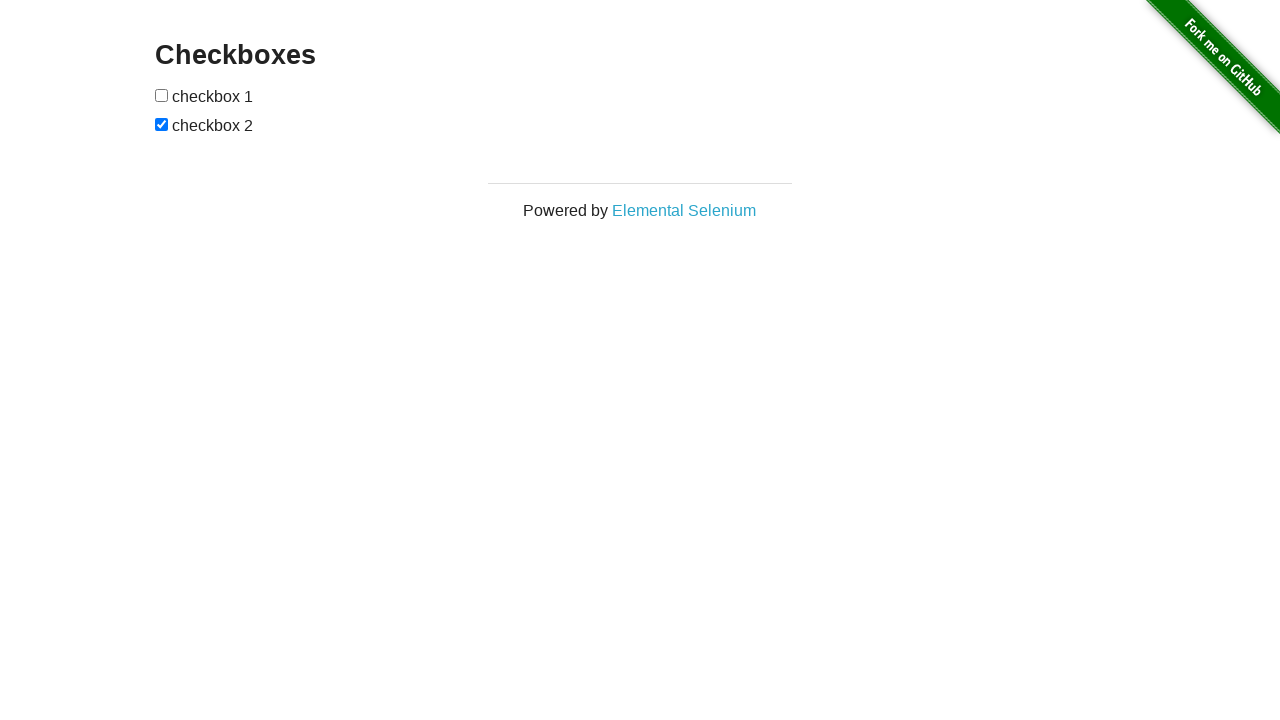

Navigated to checkboxes page
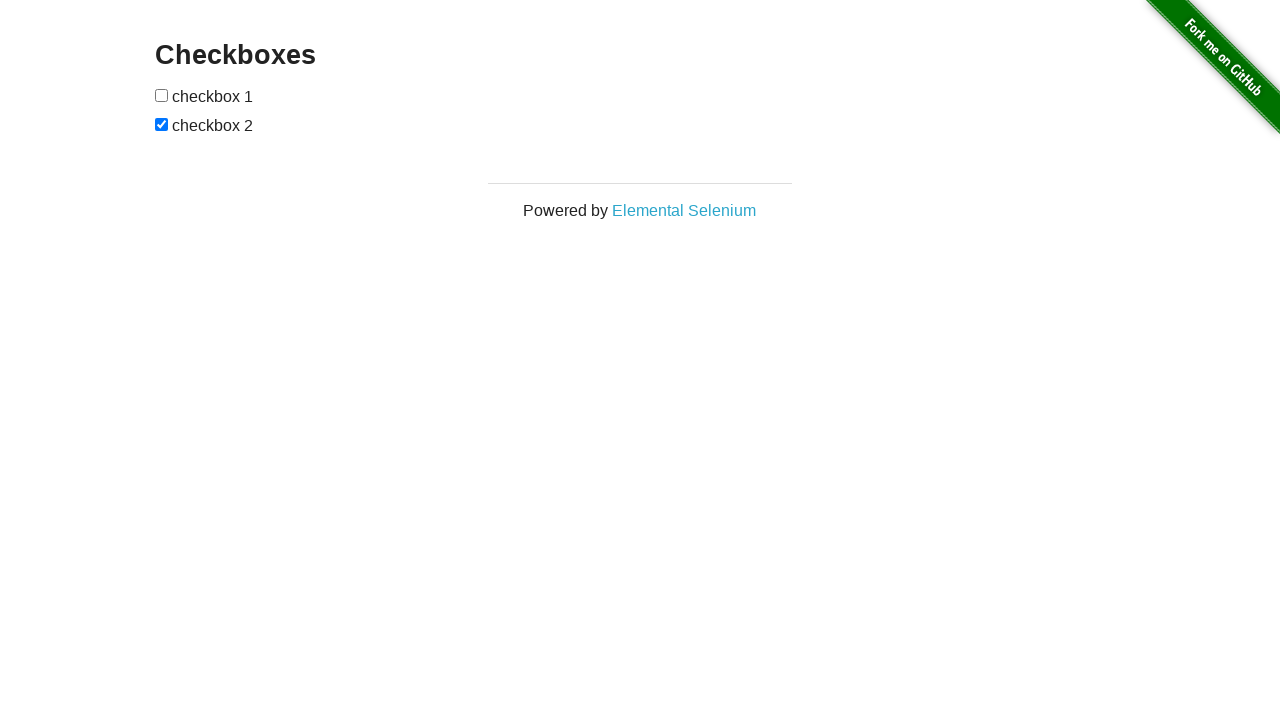

Located first checkbox element
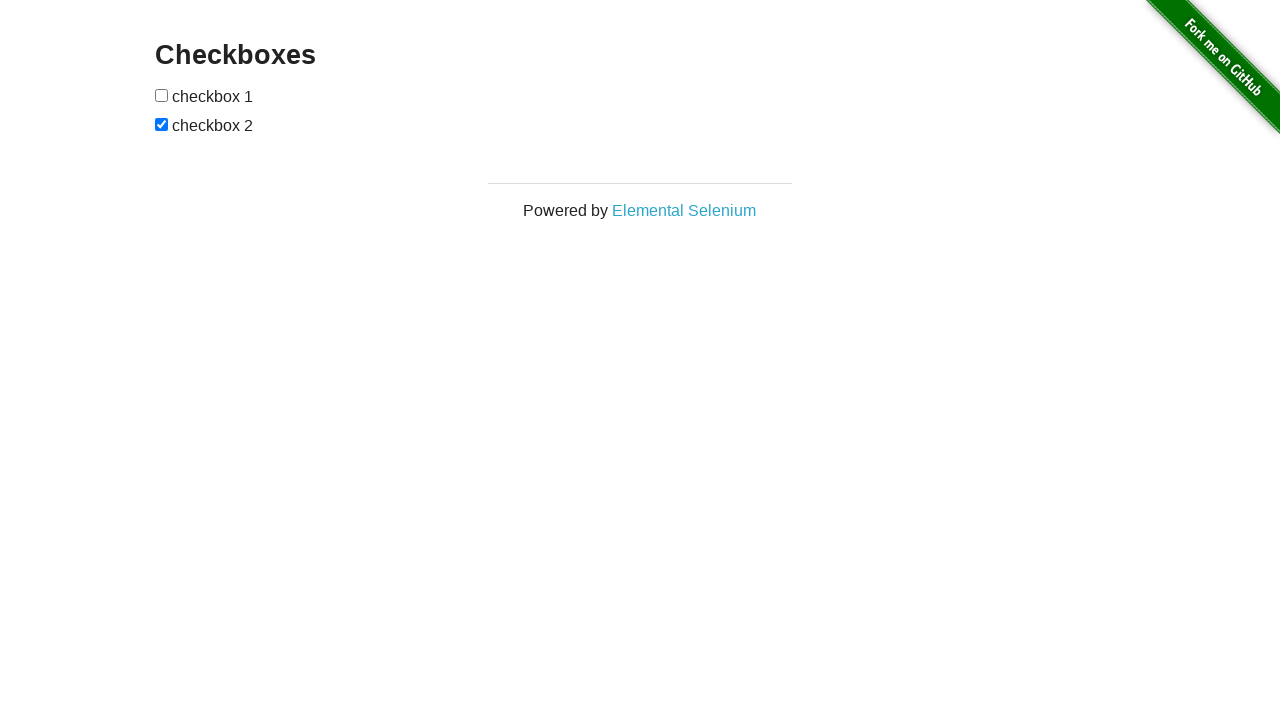

Located second checkbox element
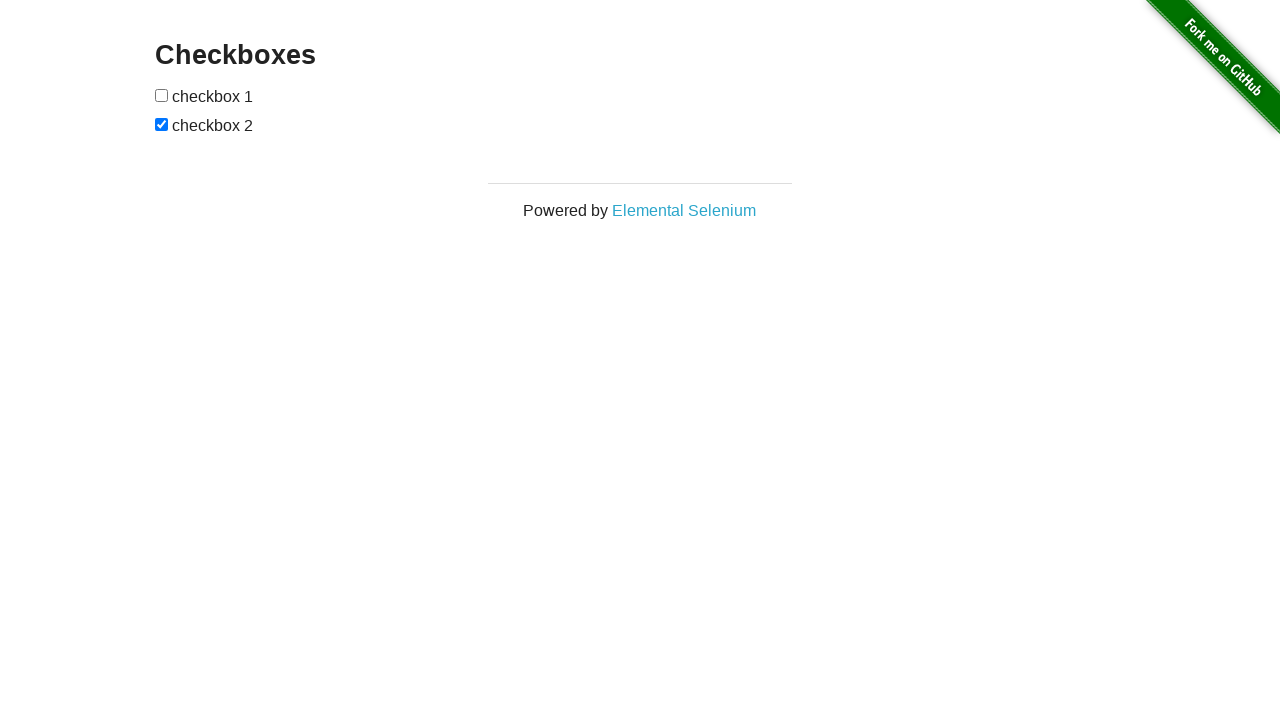

Verified checkbox 1 state
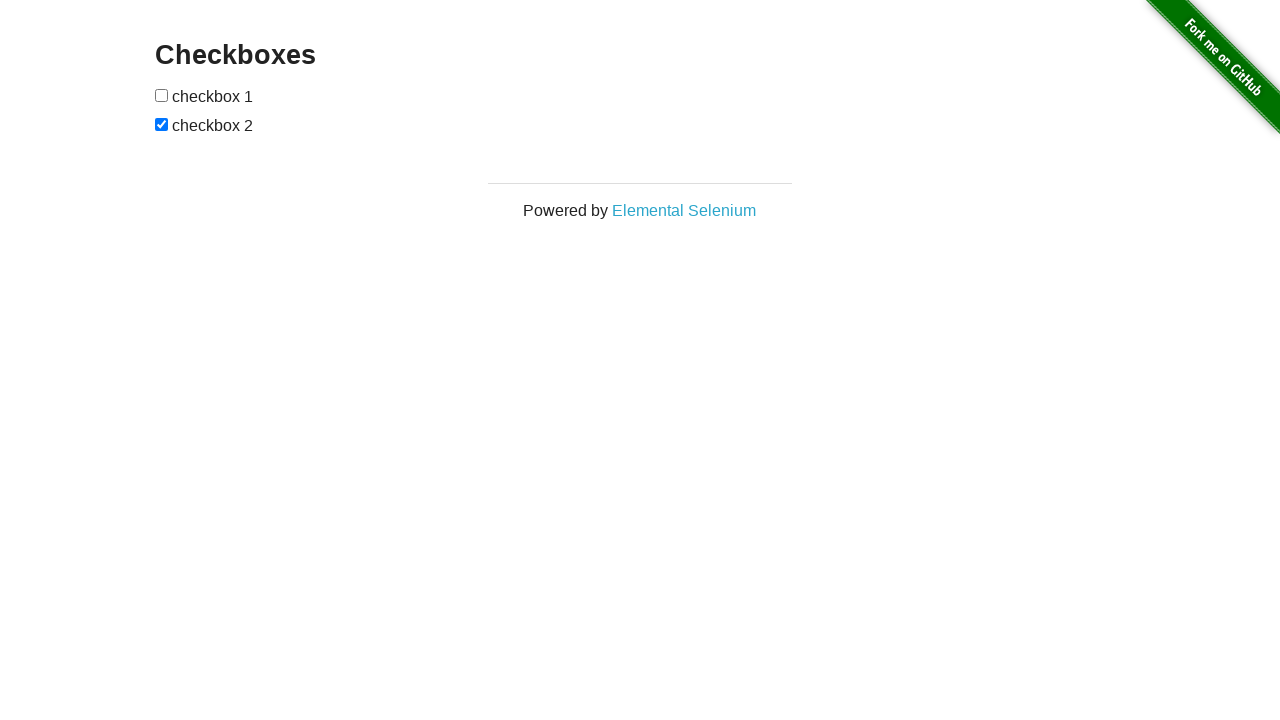

Clicked checkbox 1 to select it at (162, 95) on (//input[@type='checkbox'])[1]
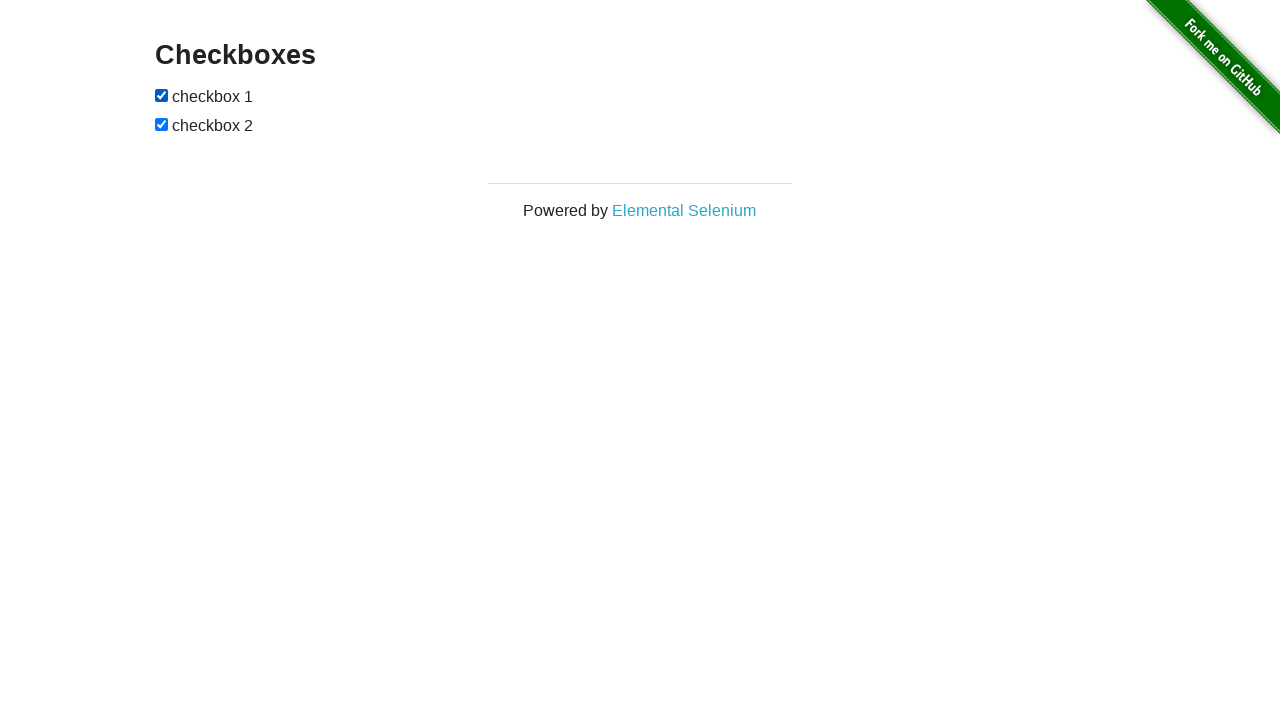

Verified checkbox 2 state
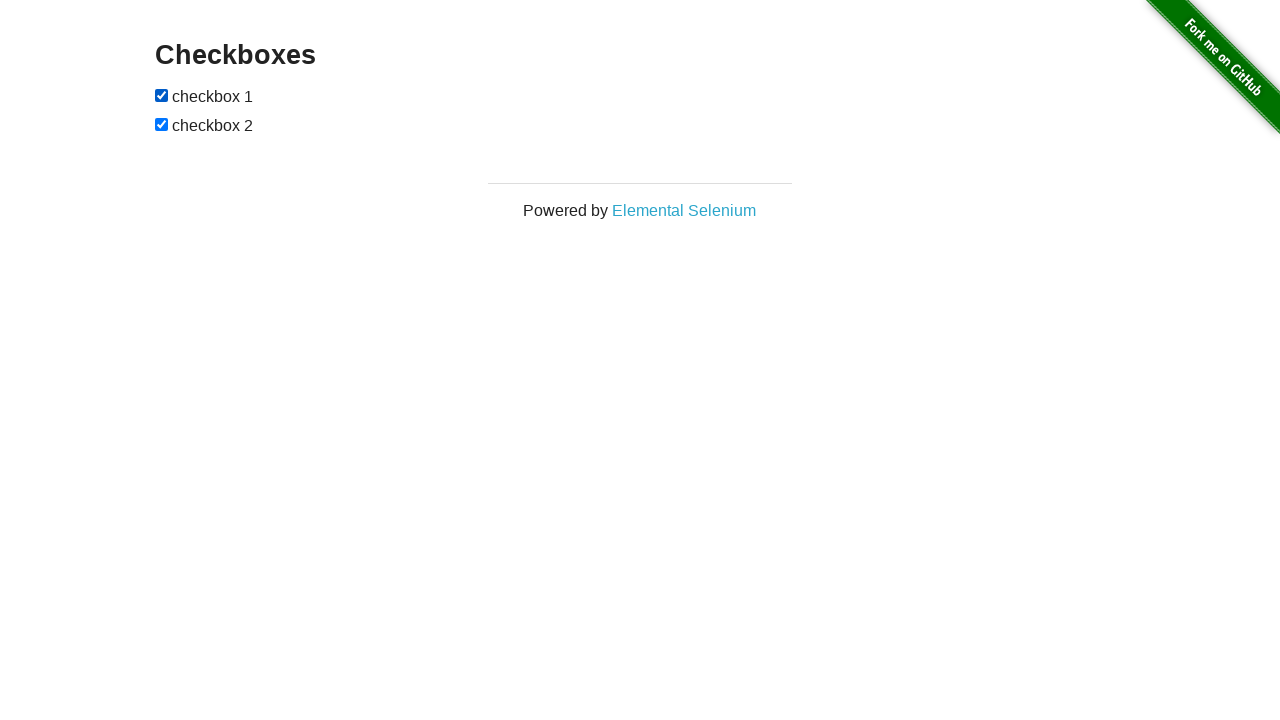

Asserted checkbox 1 is selected
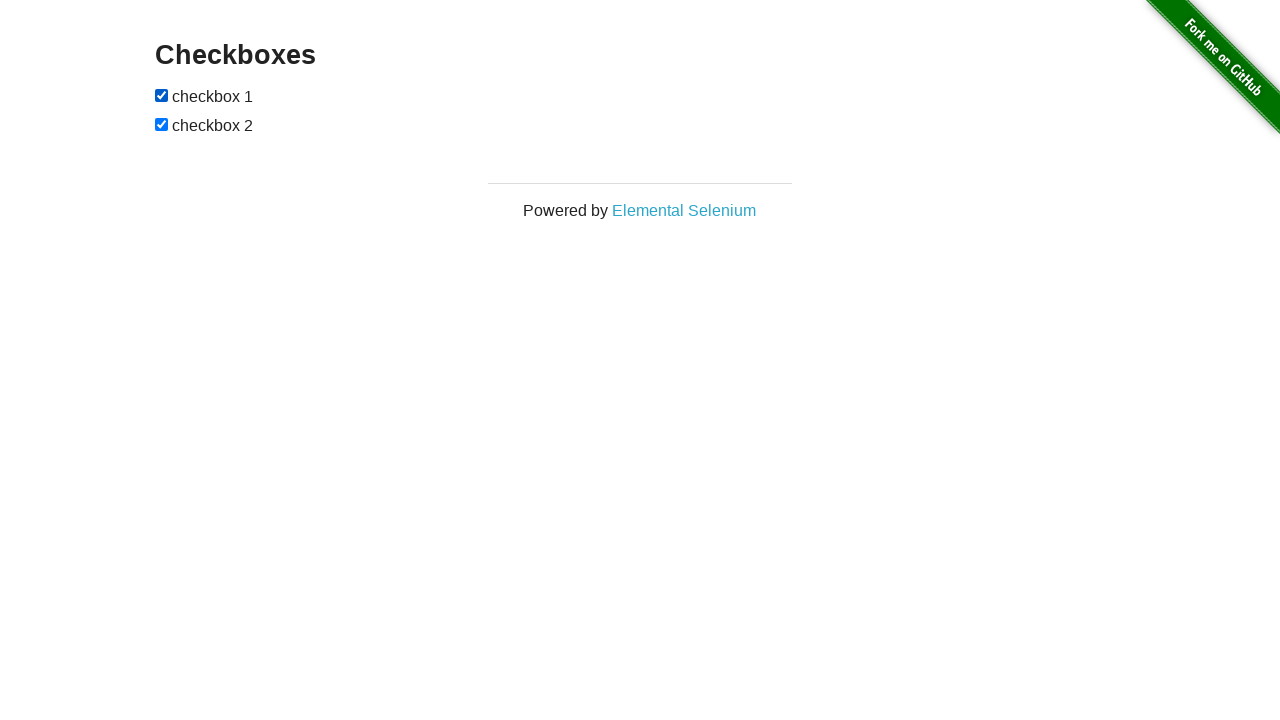

Asserted checkbox 2 is selected
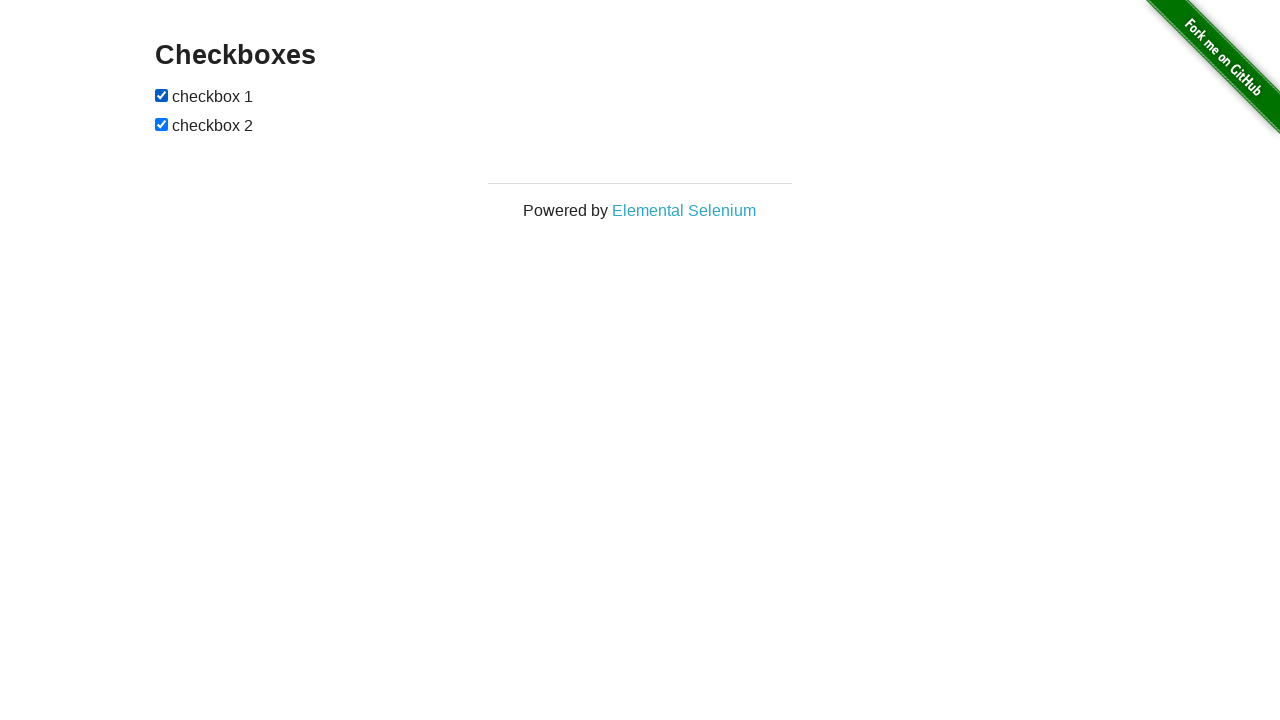

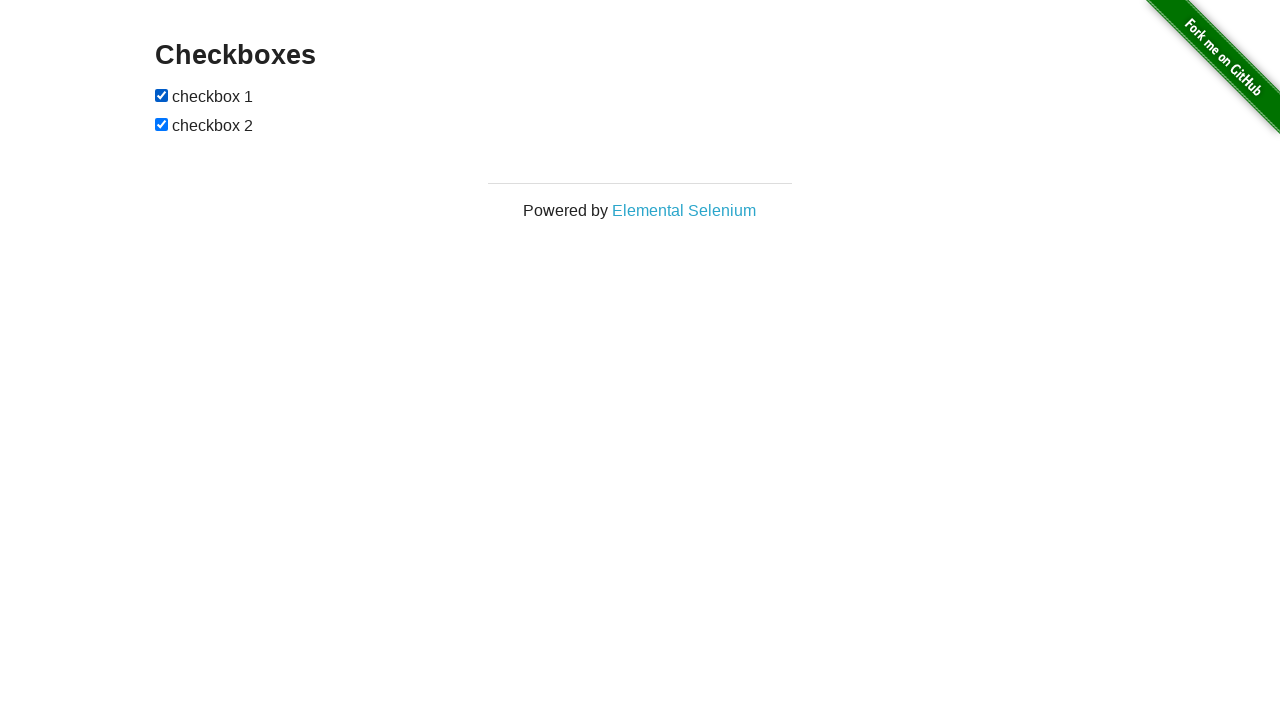